Tests JavaScript prompt functionality by clicking the prompt button, entering text into the alert, and accepting it

Starting URL: https://the-internet.herokuapp.com/javascript_alerts

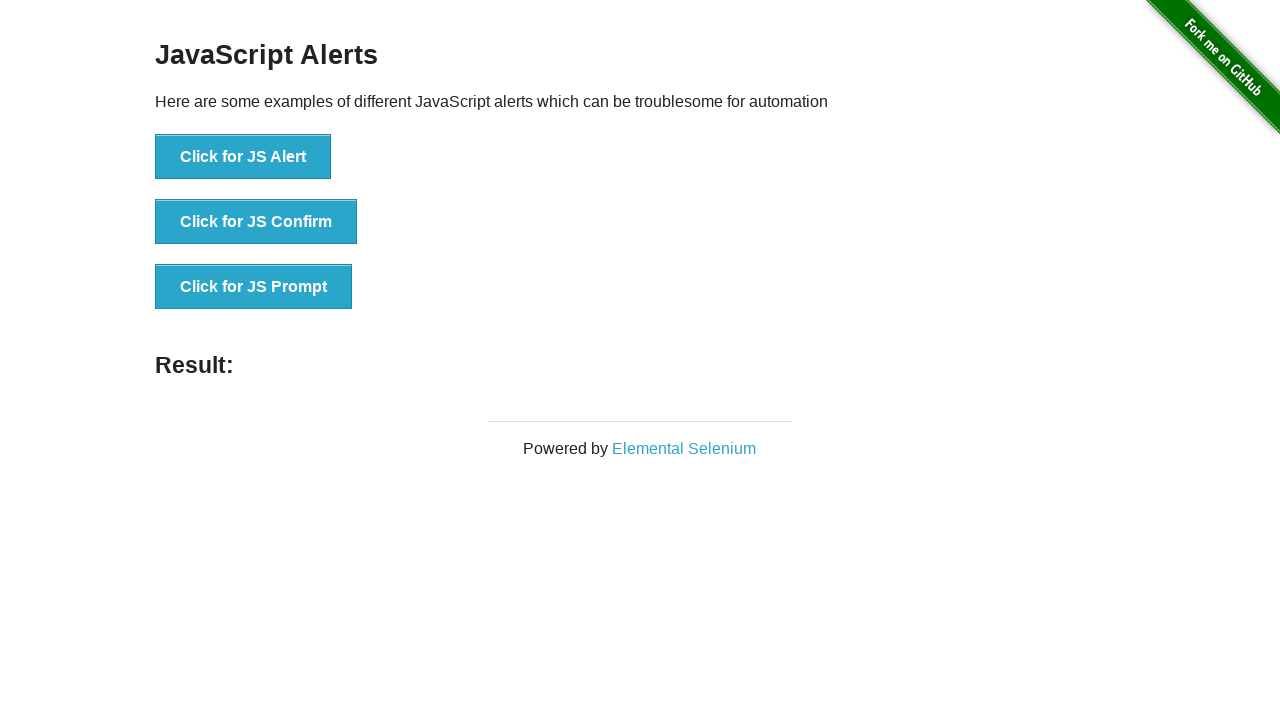

Clicked the 'Click for JS Prompt' button at (254, 287) on xpath=//button[contains(text(),'Click for JS Prompt')]
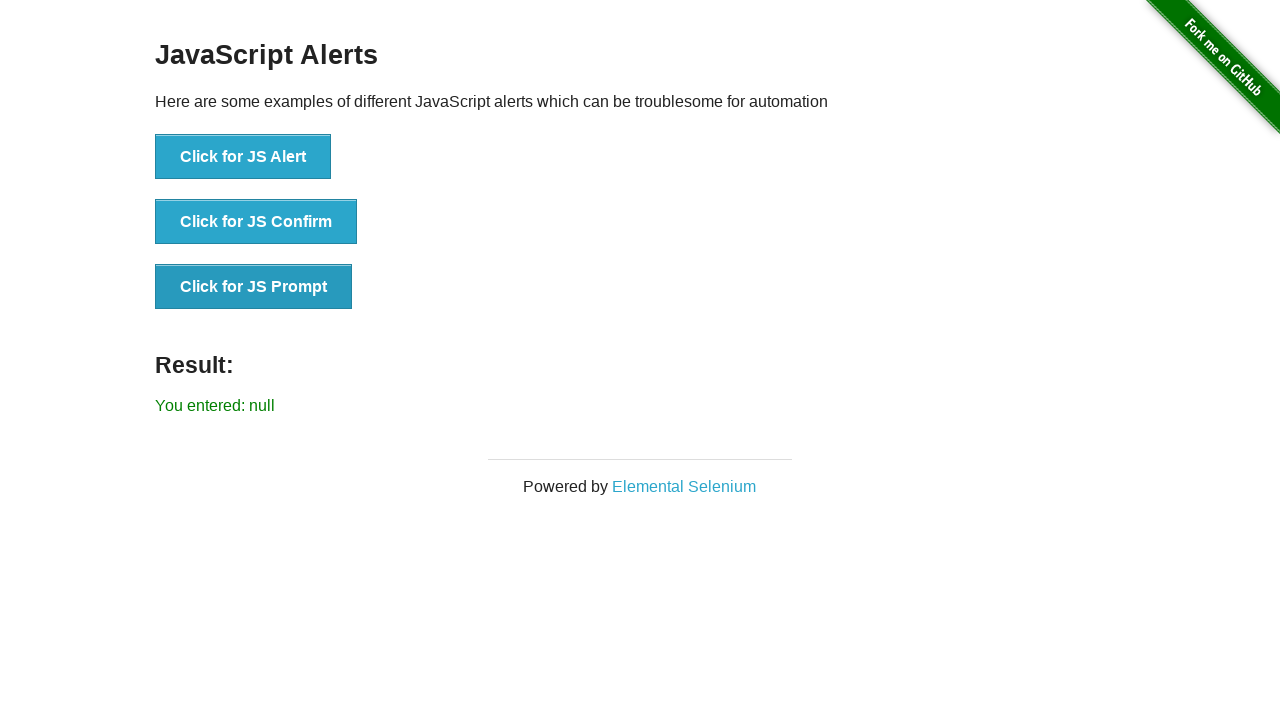

Registered dialog handler to accept prompt with 'Welcome' text
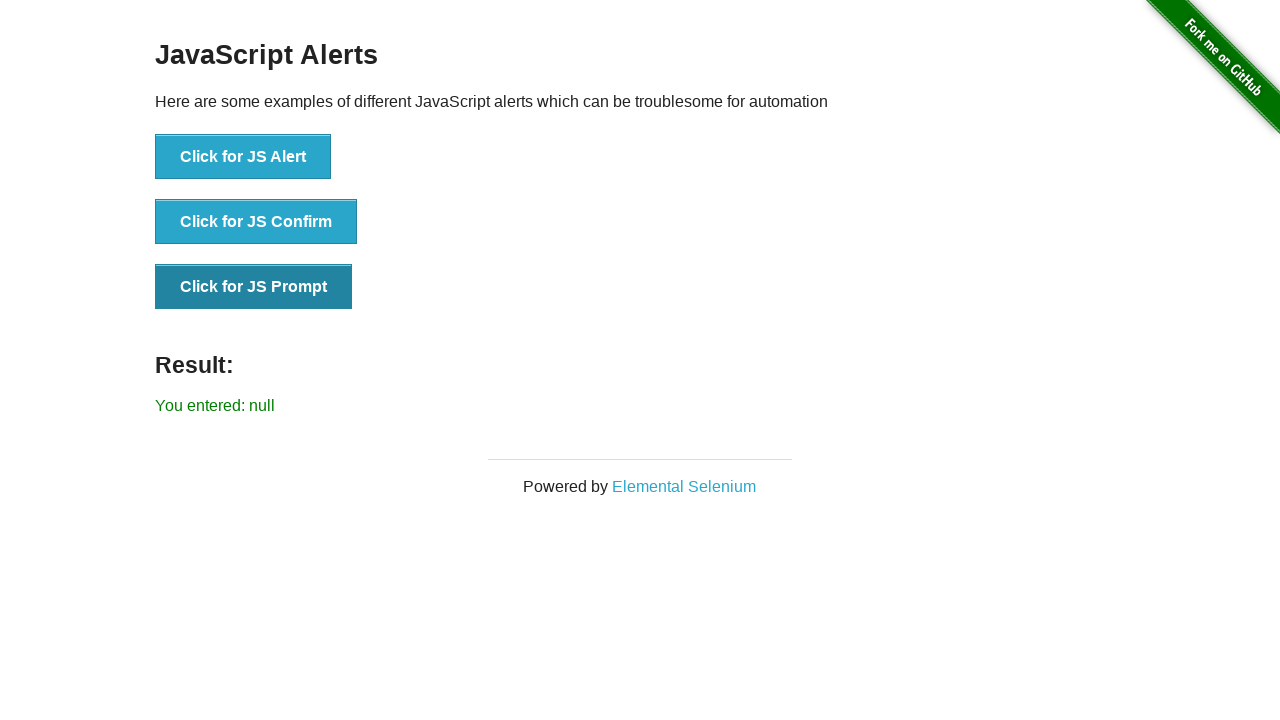

Clicked the 'Click for JS Prompt' button to trigger the prompt dialog at (254, 287) on xpath=//button[contains(text(),'Click for JS Prompt')]
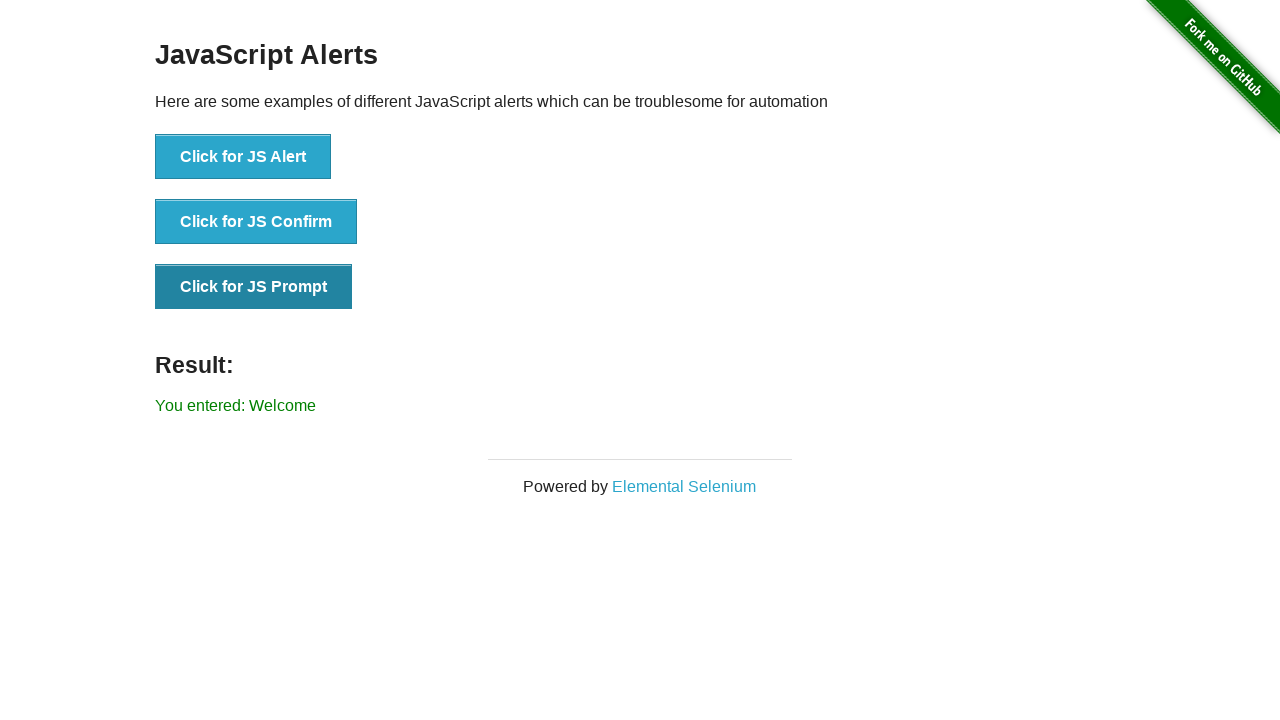

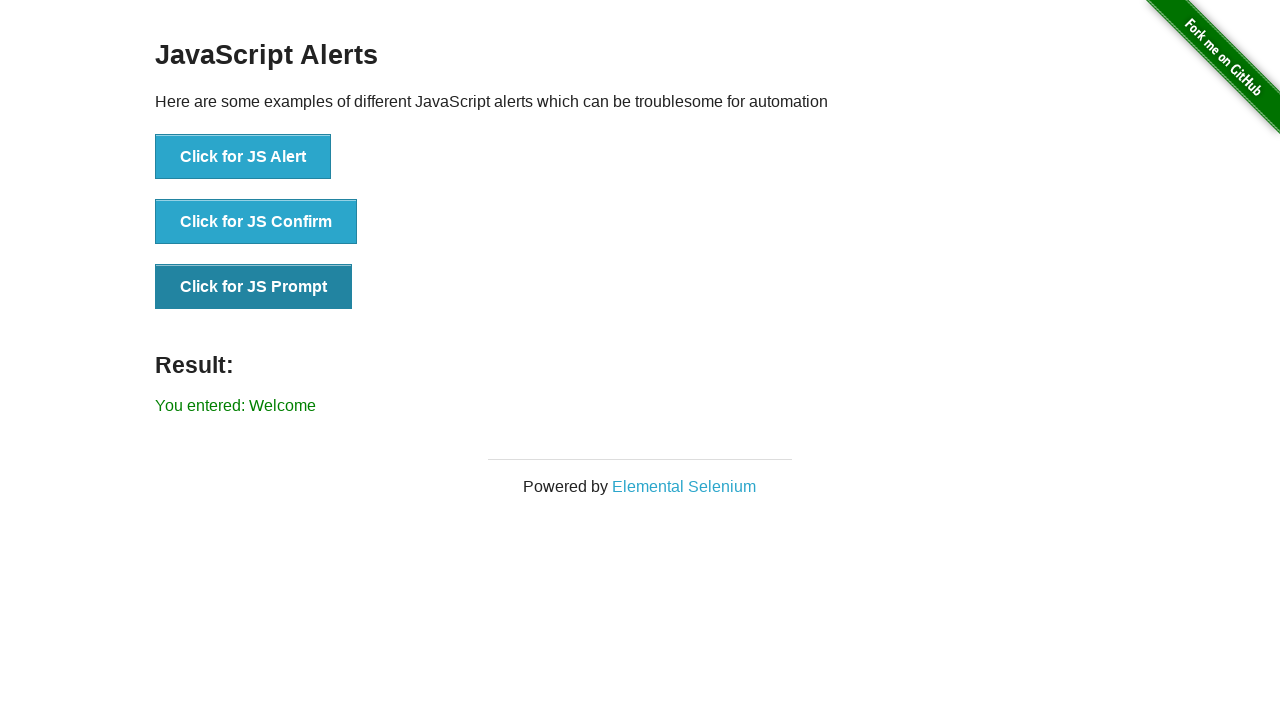